Tests form submission with first name, last name, and company fields, then verifies and accepts the resulting alert dialog

Starting URL: http://automationbykrishna.com/

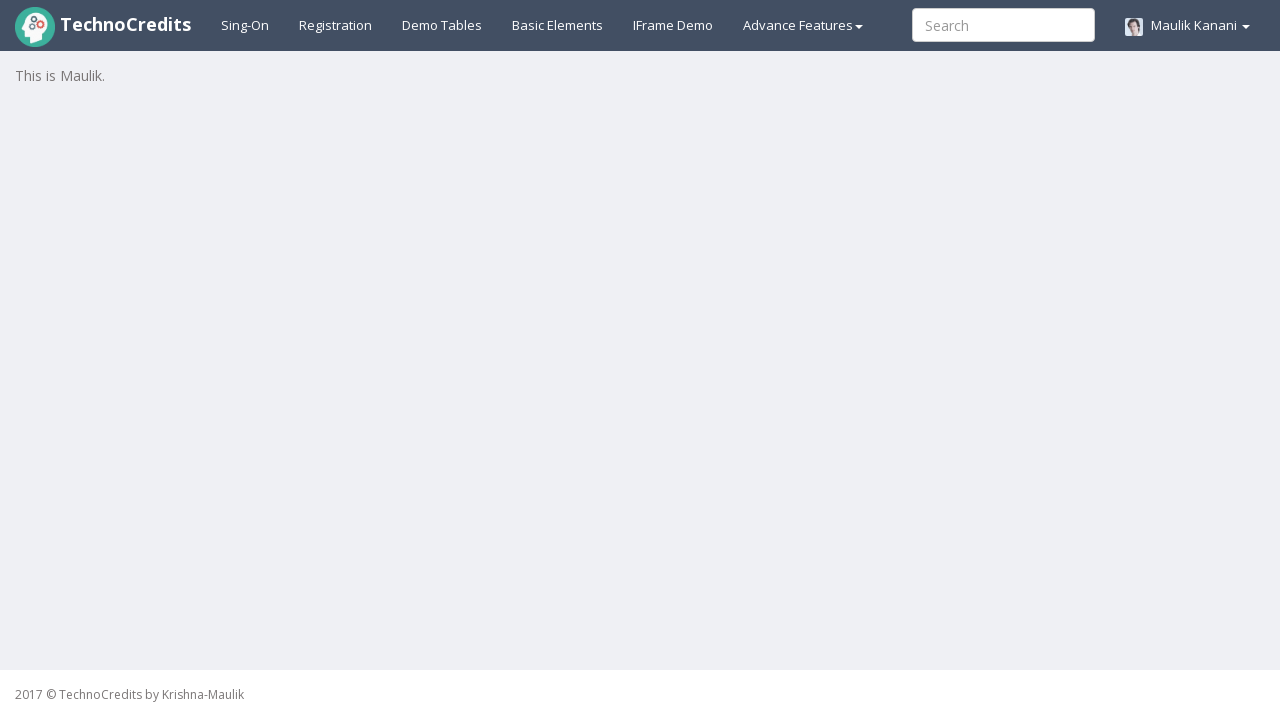

Clicked on basic elements section at (558, 25) on #basicelements
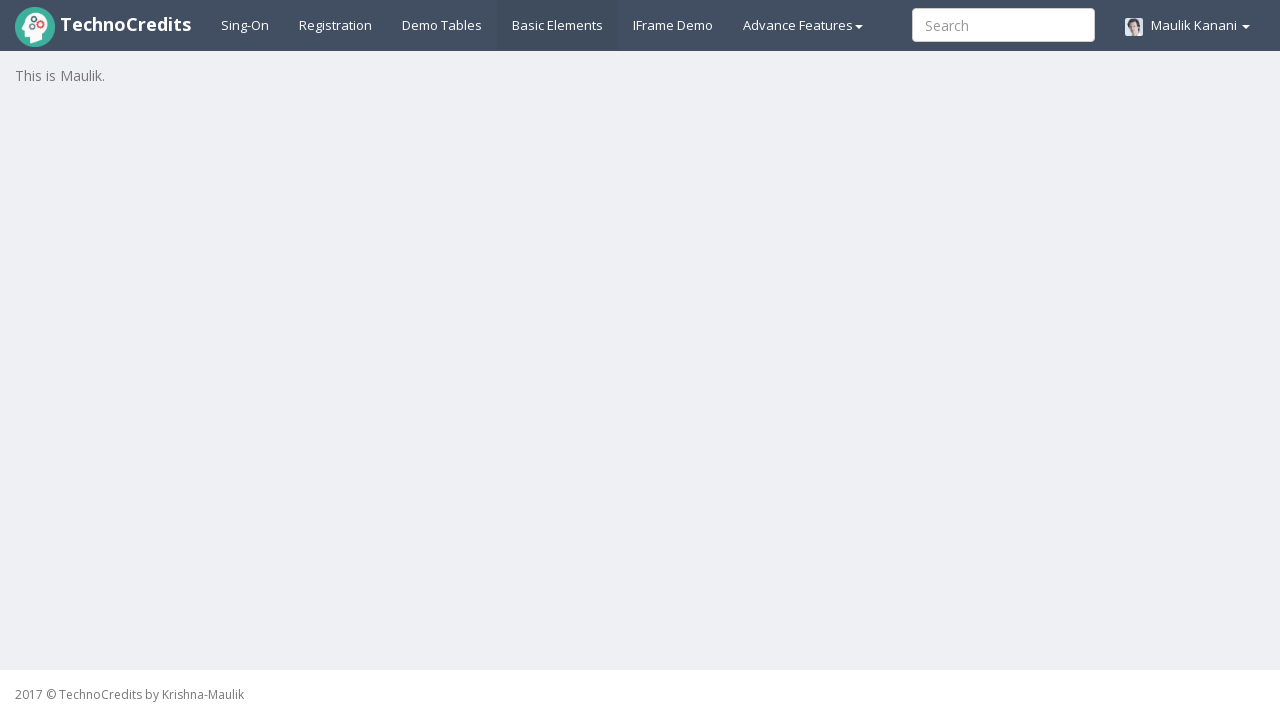

Waited for form to load
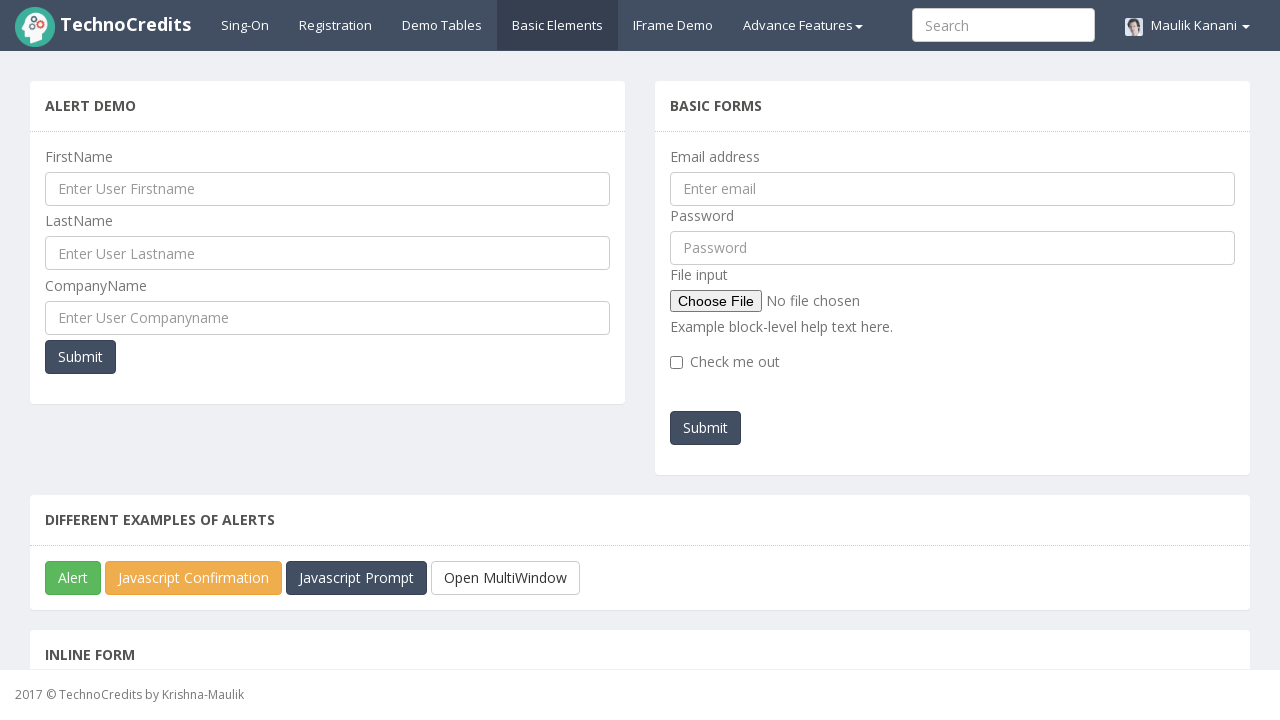

Filled first name field with 'Chaitanya' on #UserFirstName
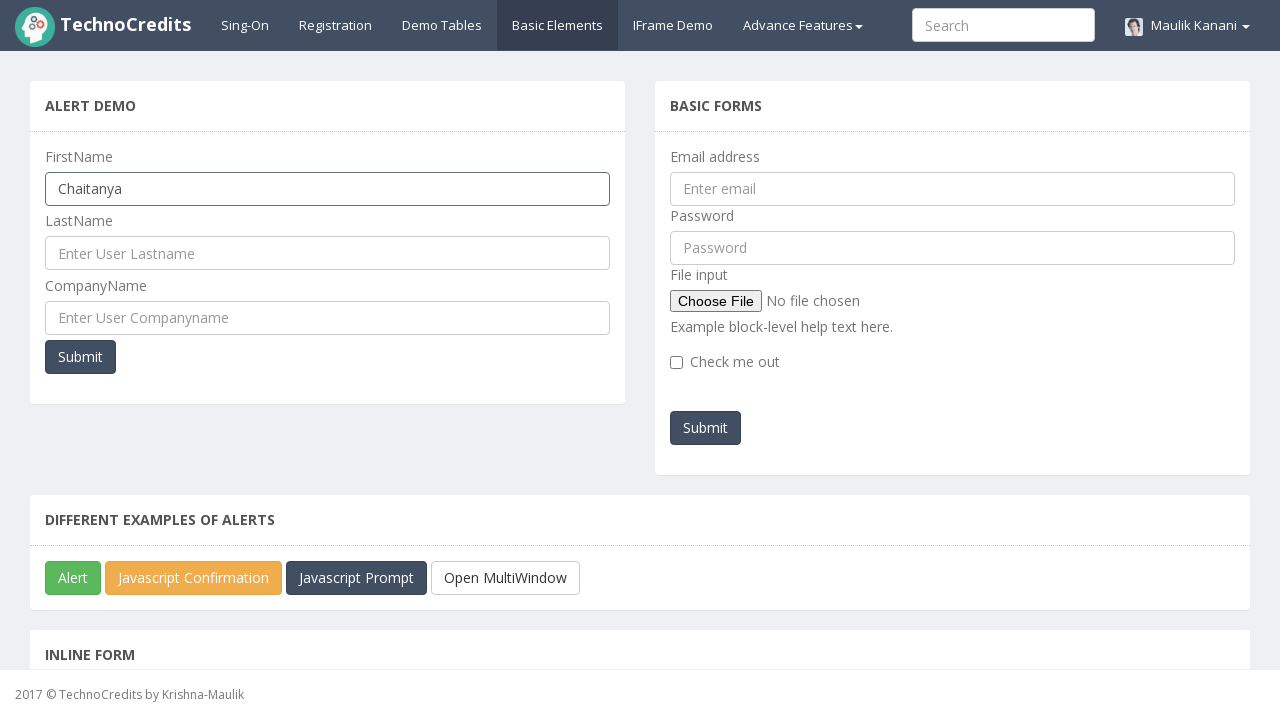

Filled last name field with 'Mankar' on #UserLastName
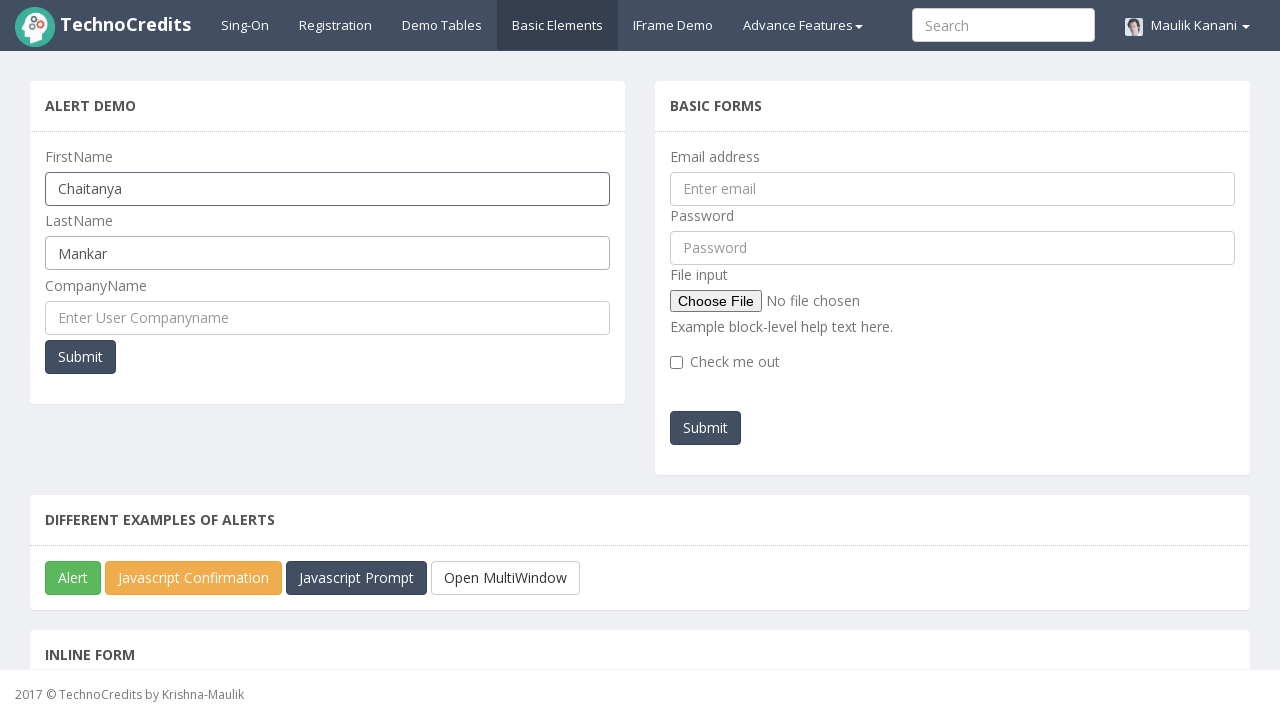

Filled company name field with 'Infosys' on #UserCompanyName
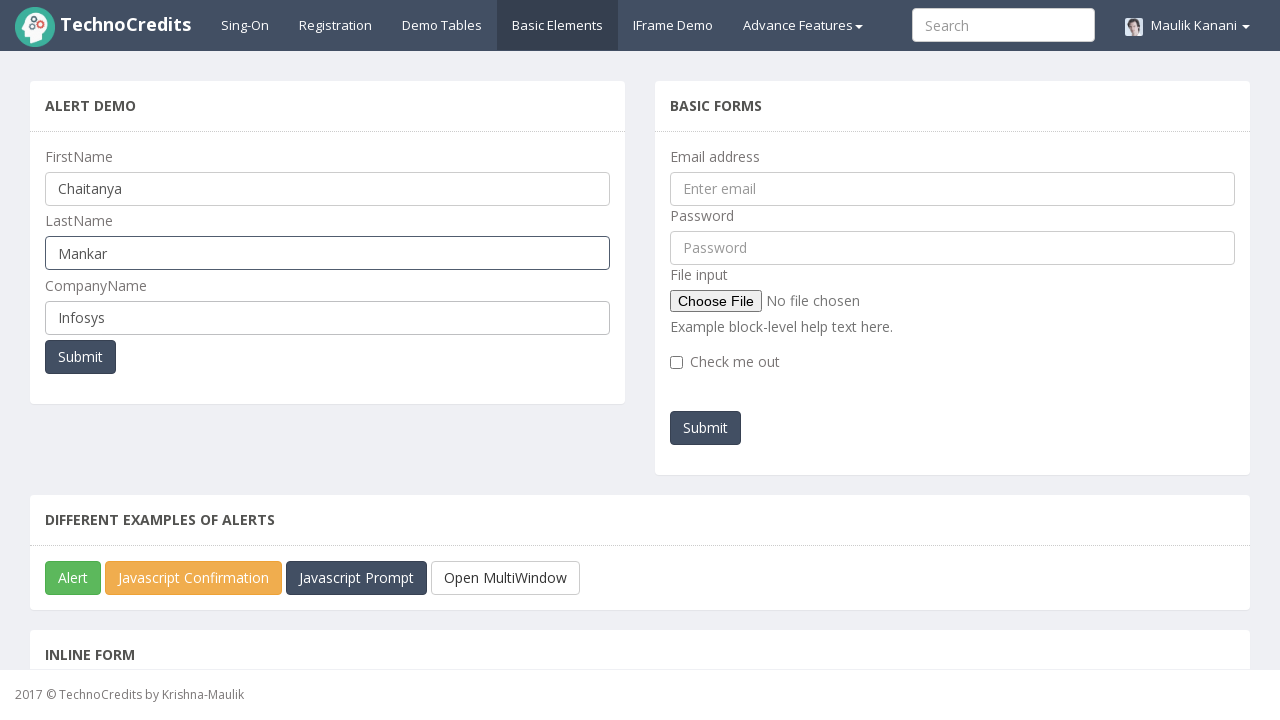

Clicked submit button to submit form at (80, 357) on button.btn.btn-primary
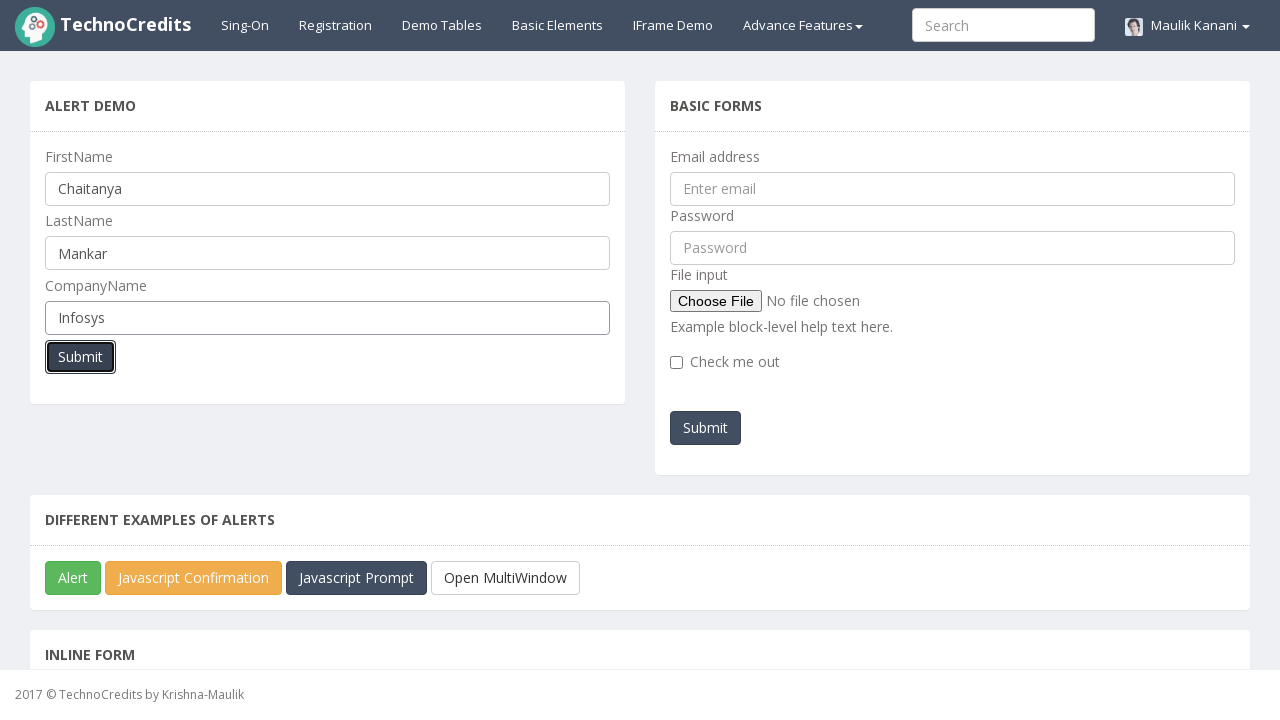

Set up dialog handler to accept alerts
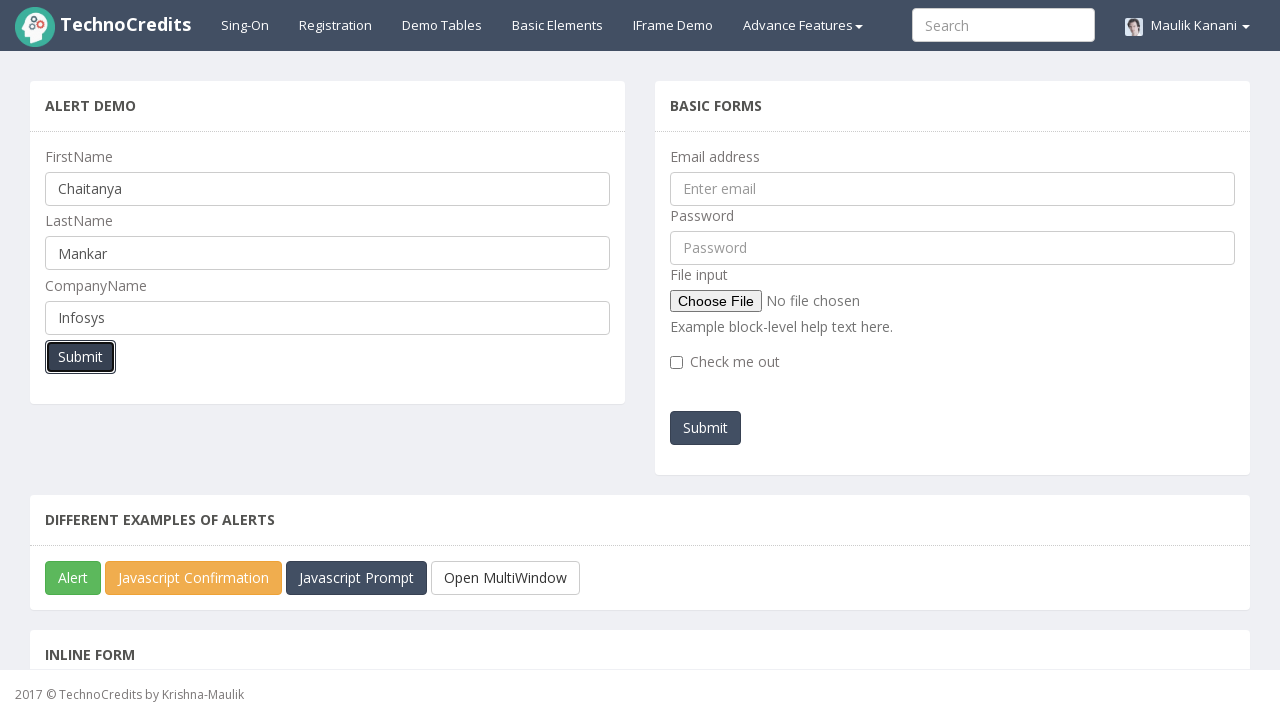

Waited to ensure alert dialog was handled and accepted
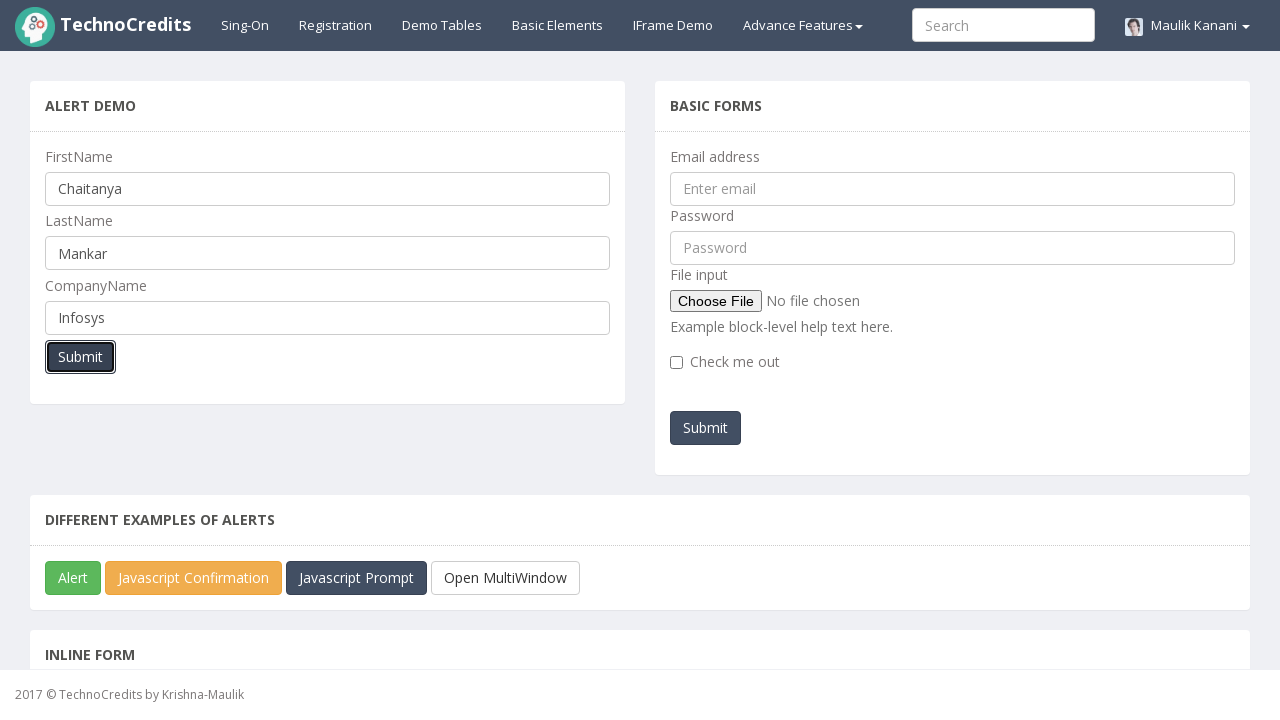

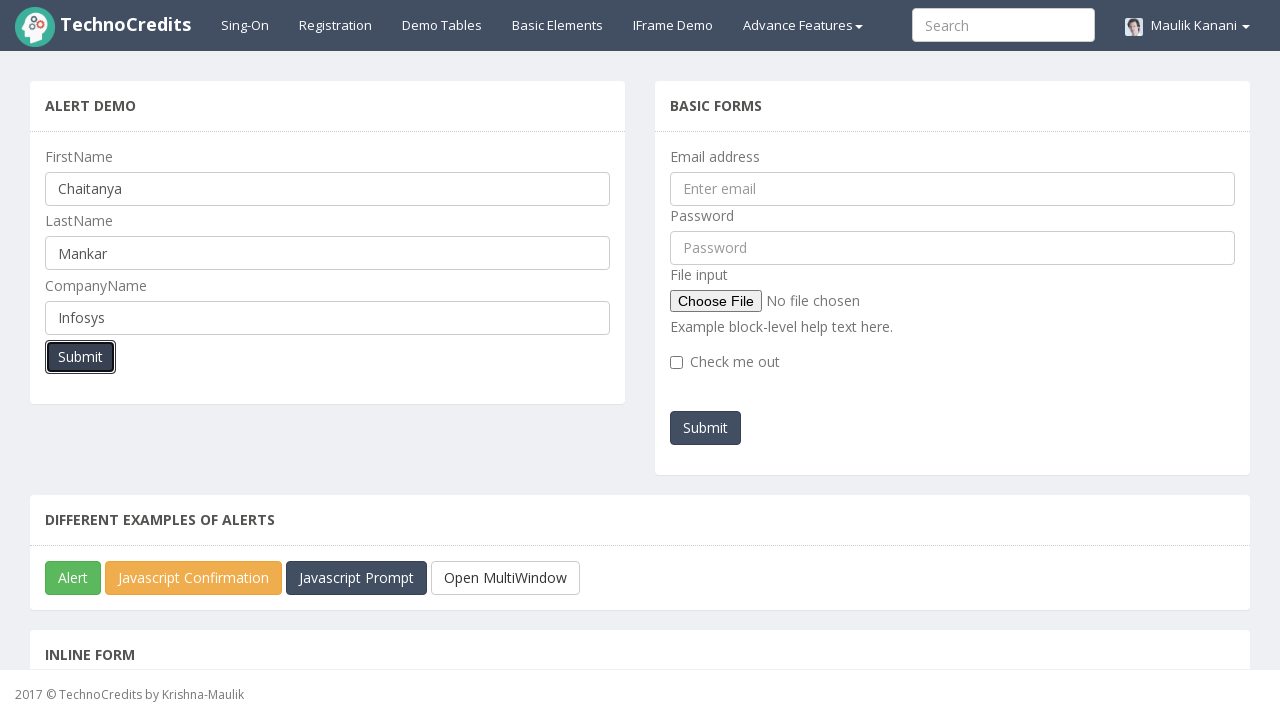